Tests handling of nested frames by navigating to a frames demo page, filling an input field within frame 3, and checking a checkbox within a nested child frame.

Starting URL: https://ui.vision/demo/webtest/frames/

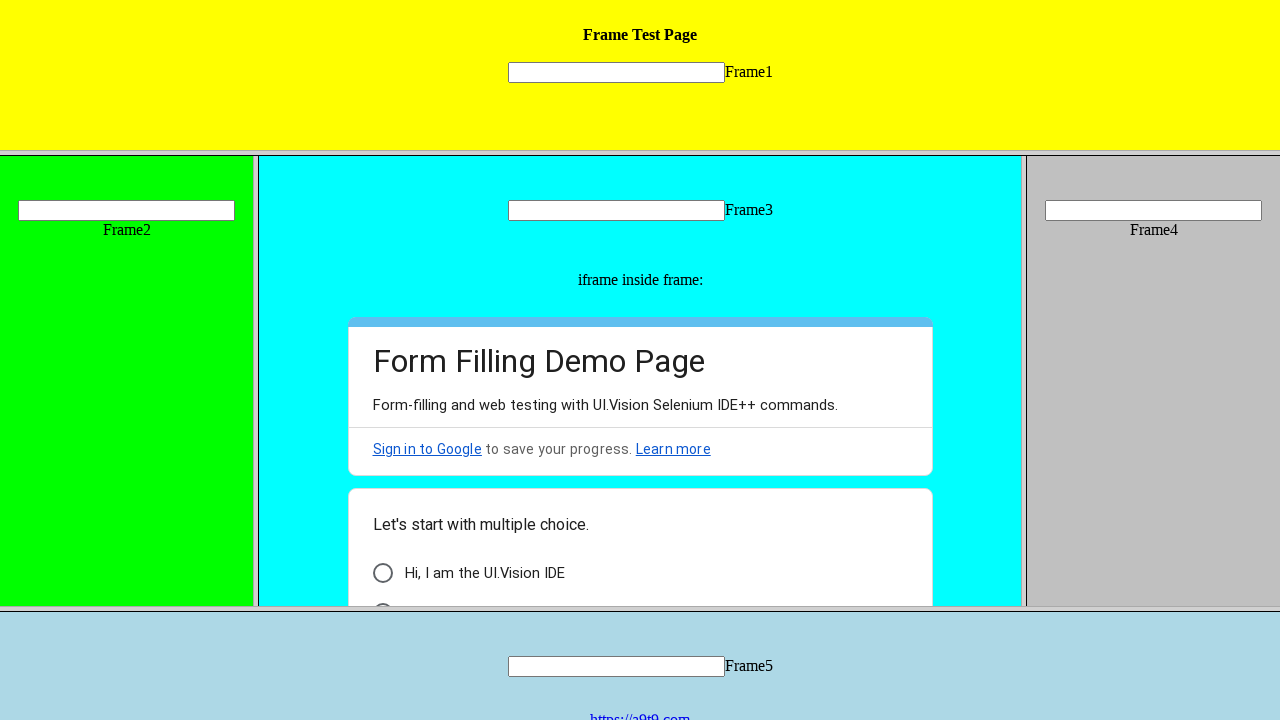

Accessed frame 3 by URL
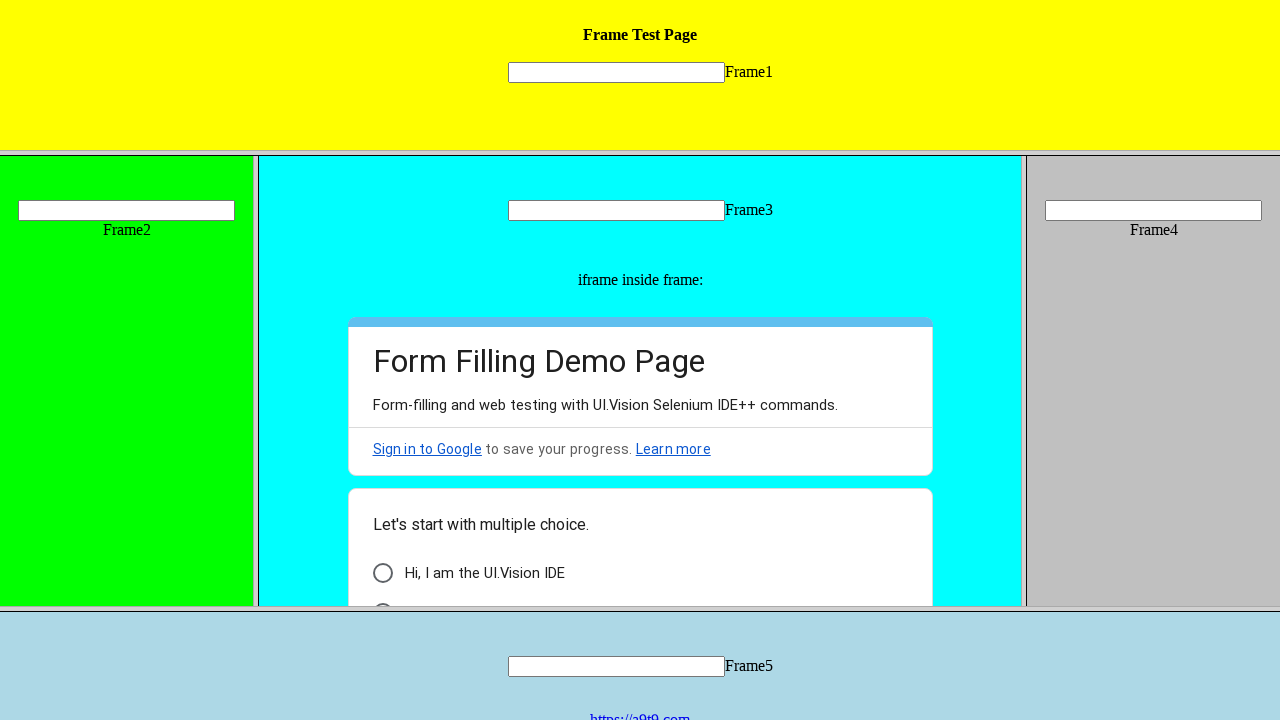

Filled input field in frame 3 with 'Frame 3 fill' on input[name='mytext3']
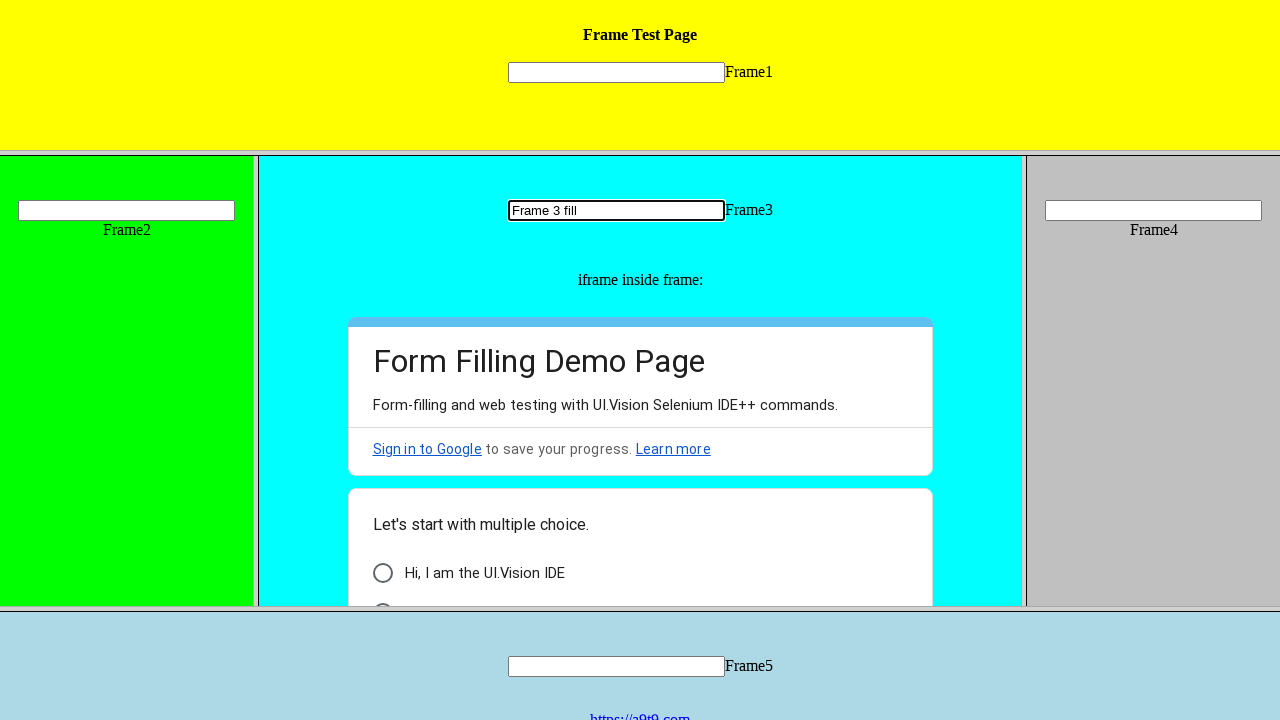

Retrieved child frames from frame 3
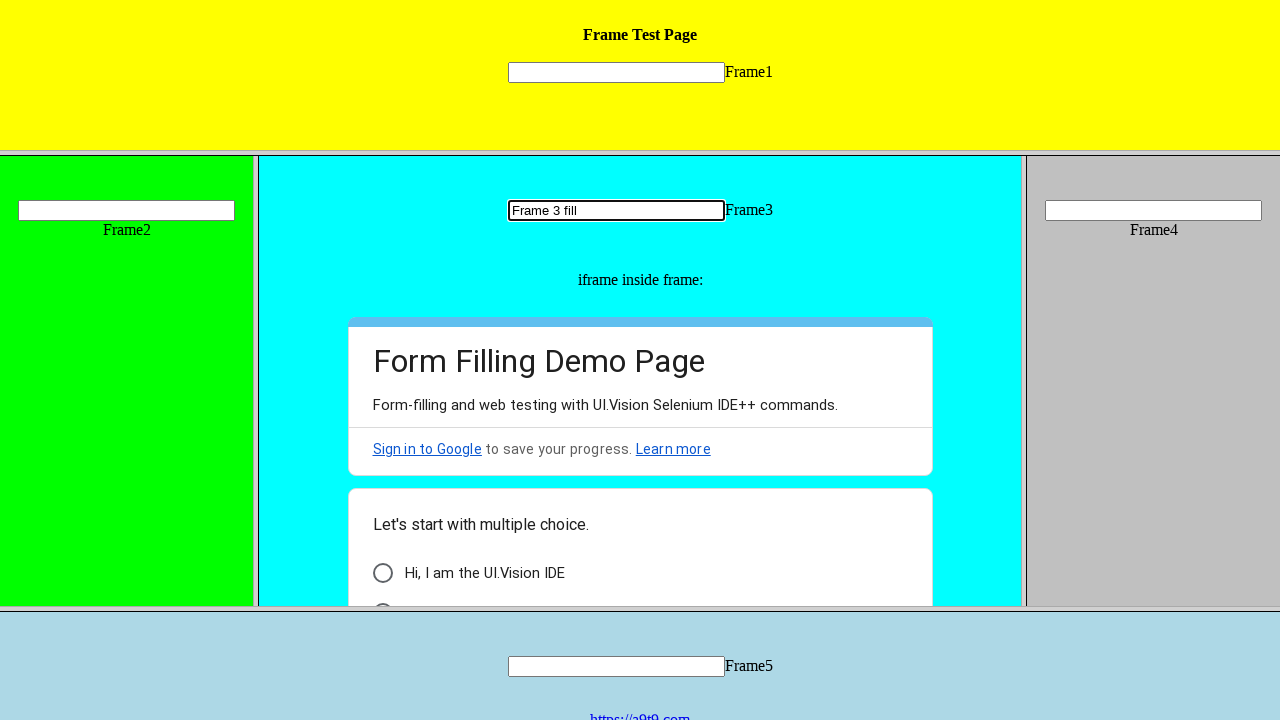

Checked checkbox in nested child frame at (382, 573) on xpath=//div[@id='i6']//div[@class='AB7Lab Id5V1']
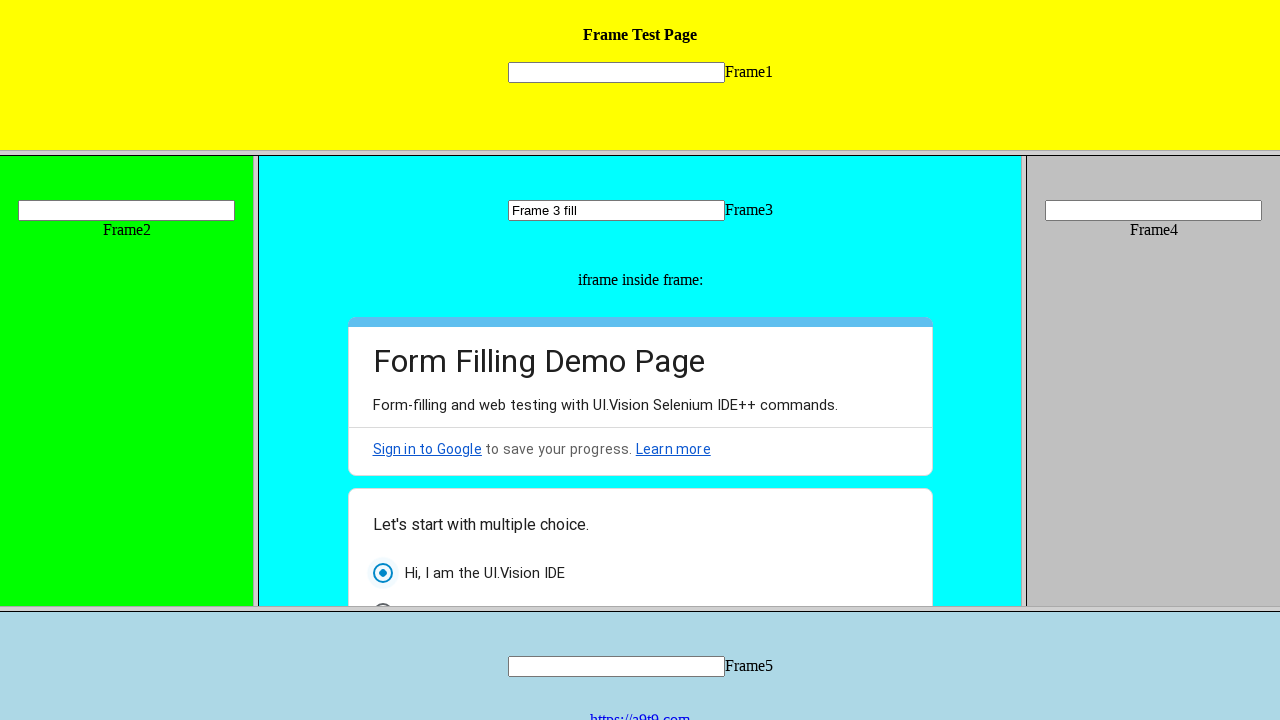

Waited 2 seconds for actions to complete
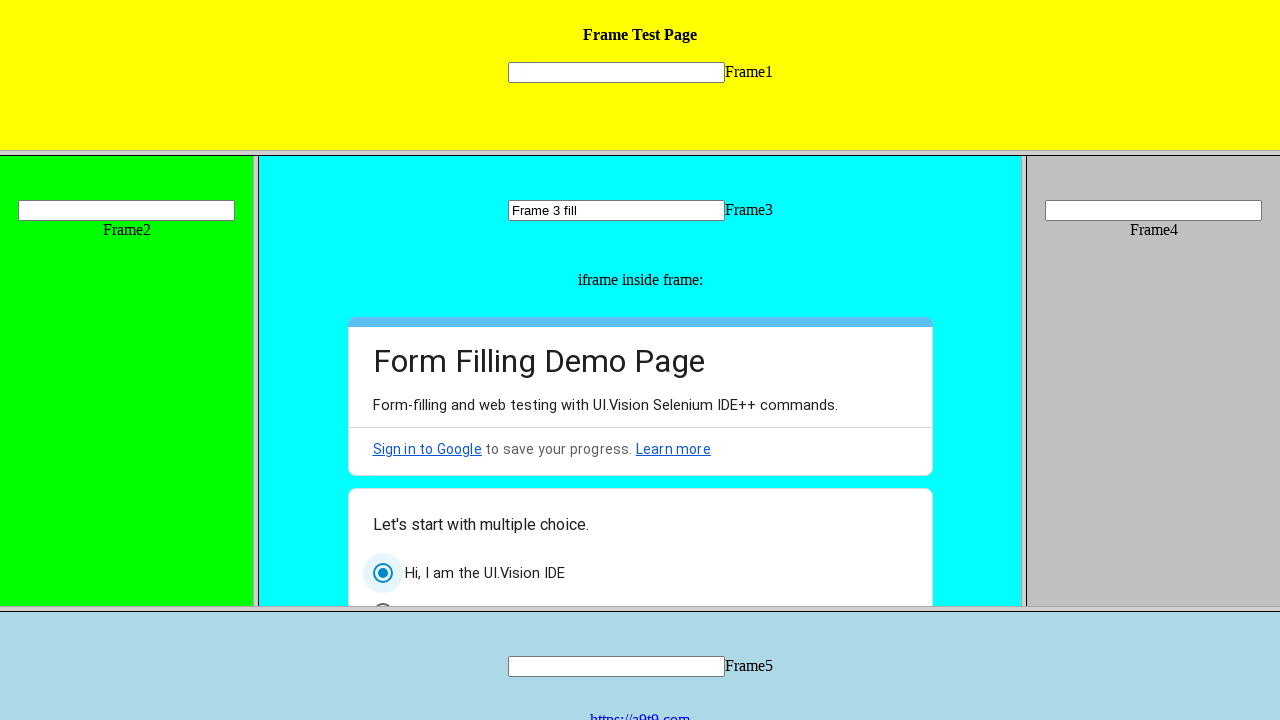

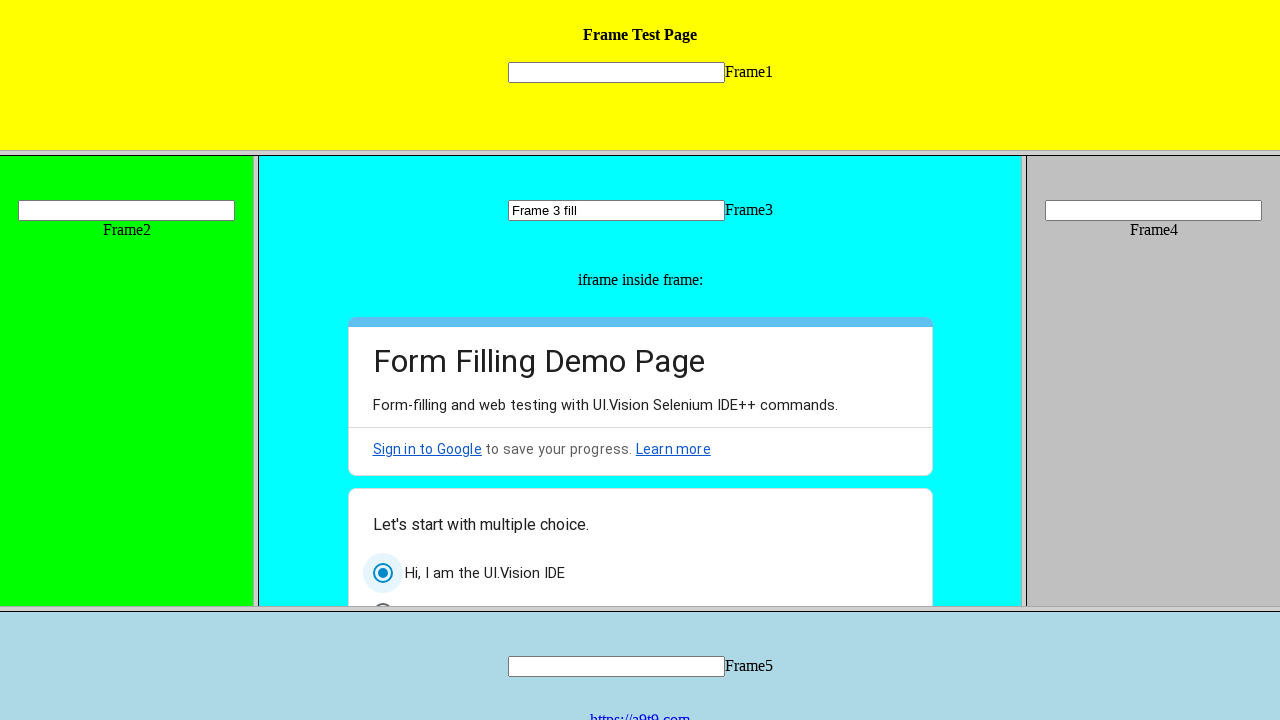